Tests drag and drop functionality by dragging a draggable element and dropping it onto a droppable target element on the jQuery UI demo page

Starting URL: https://jqueryui.com/resources/demos/droppable/default.html

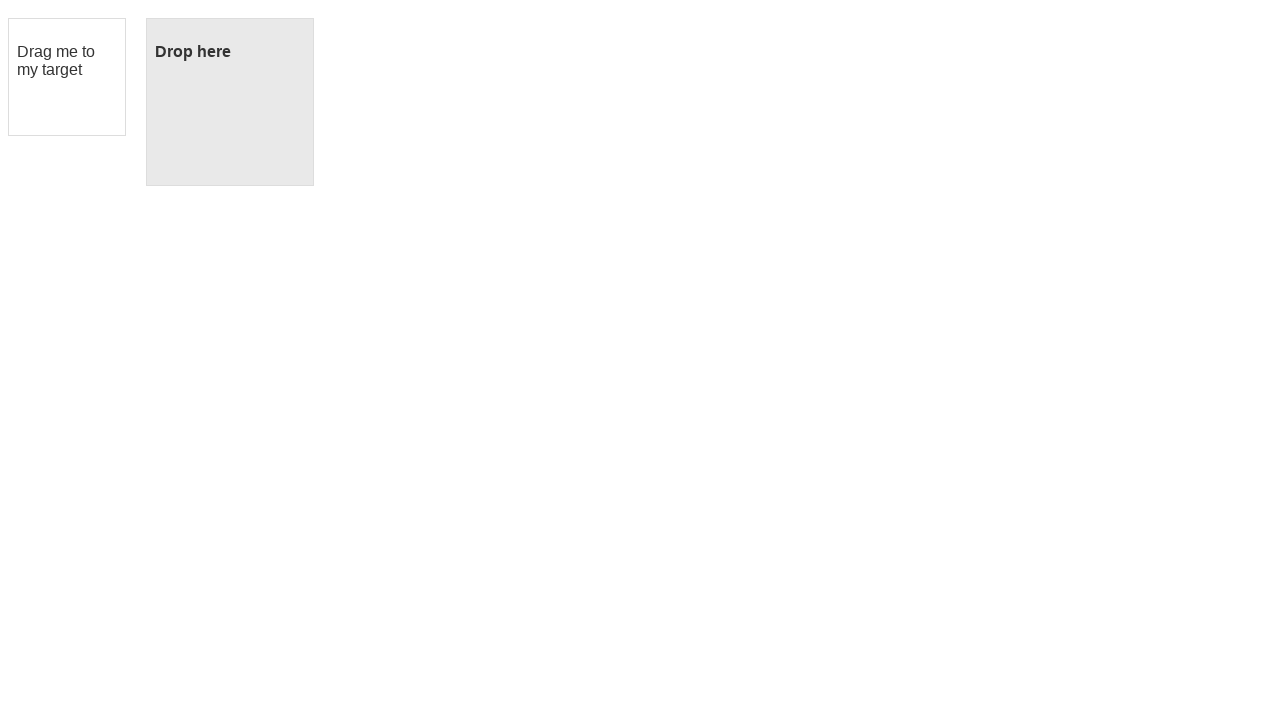

Located draggable element with id 'draggable'
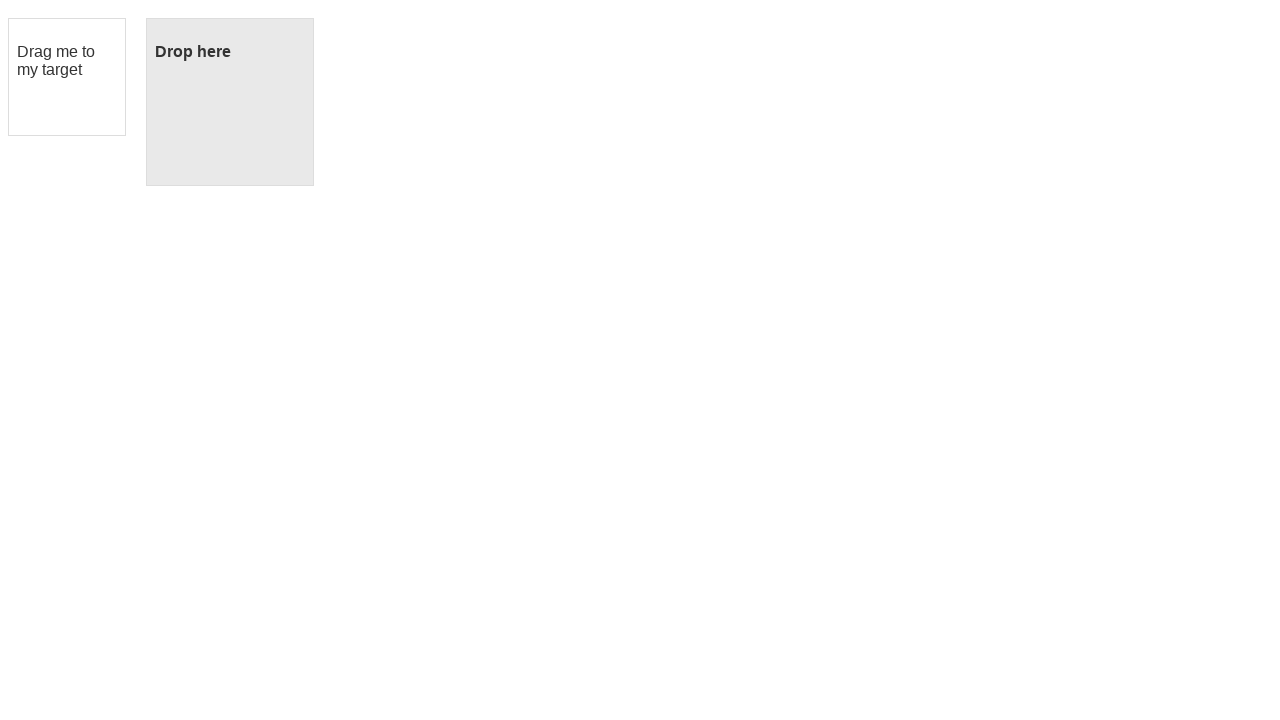

Located droppable target element with id 'droppable'
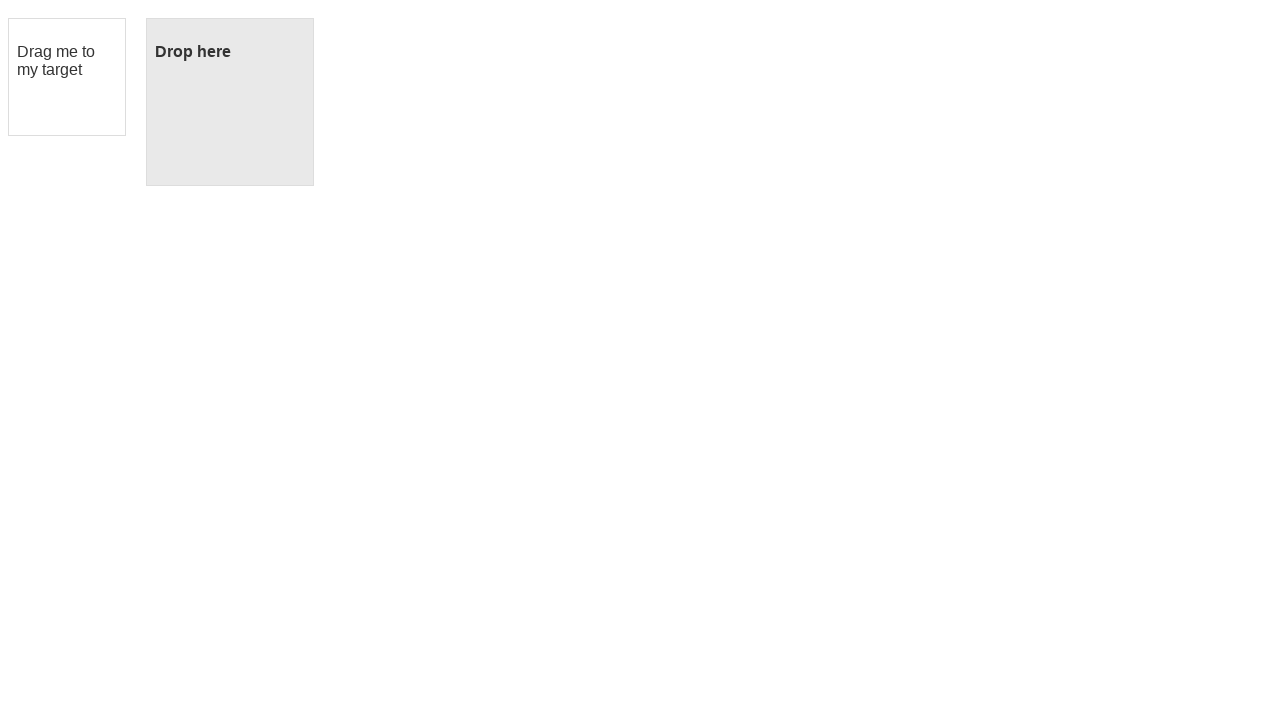

Dragged draggable element onto droppable target at (230, 102)
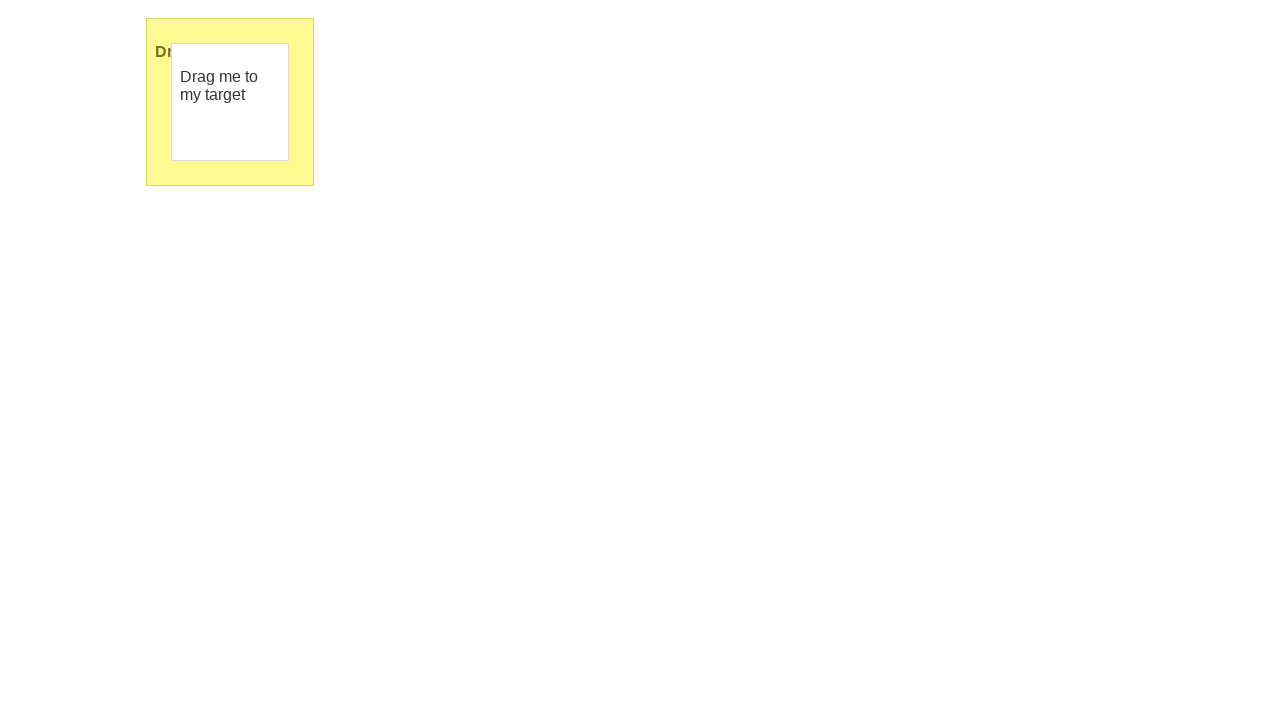

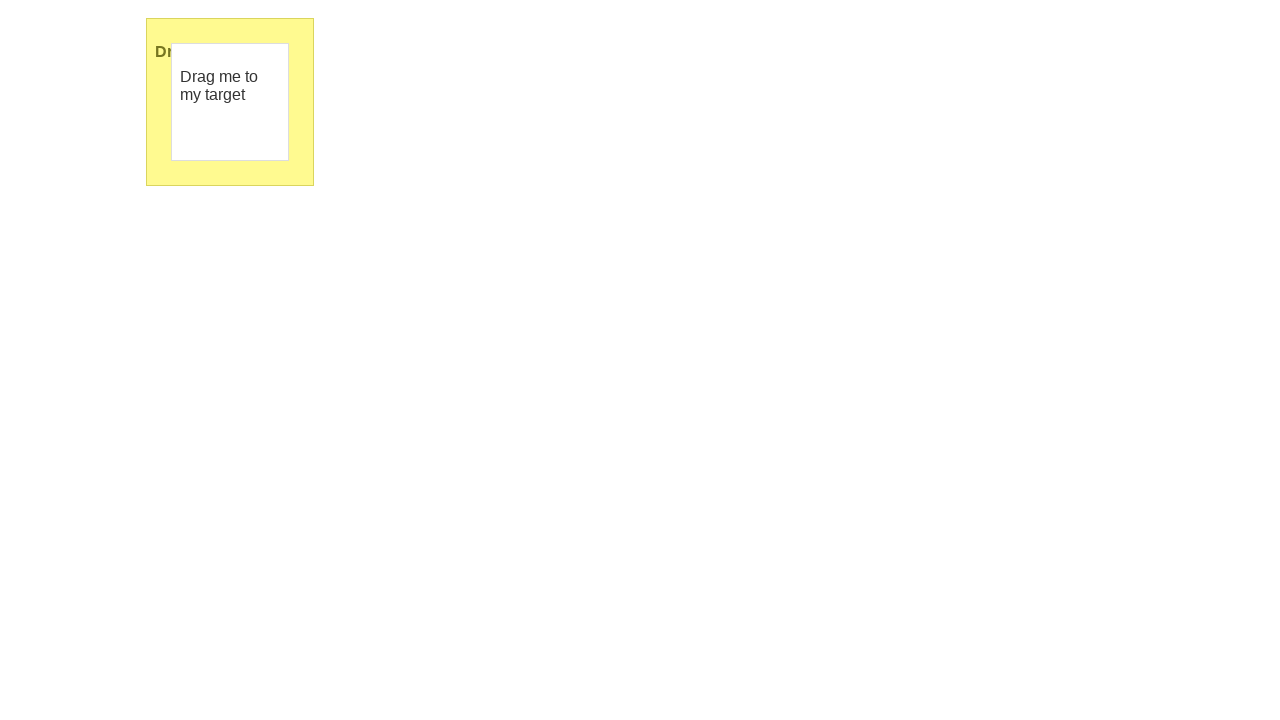